Tests mouse release action after click-and-hold and move to target element.

Starting URL: https://crossbrowsertesting.github.io/drag-and-drop

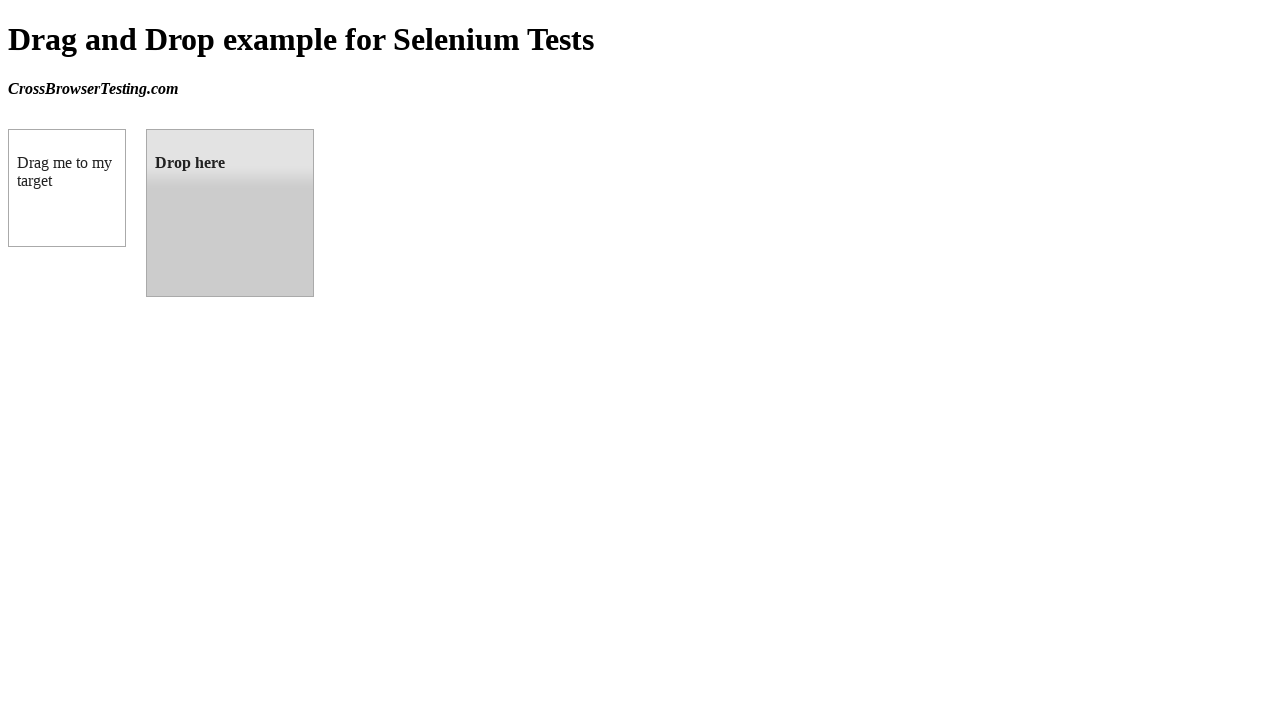

Navigated to drag-and-drop test page
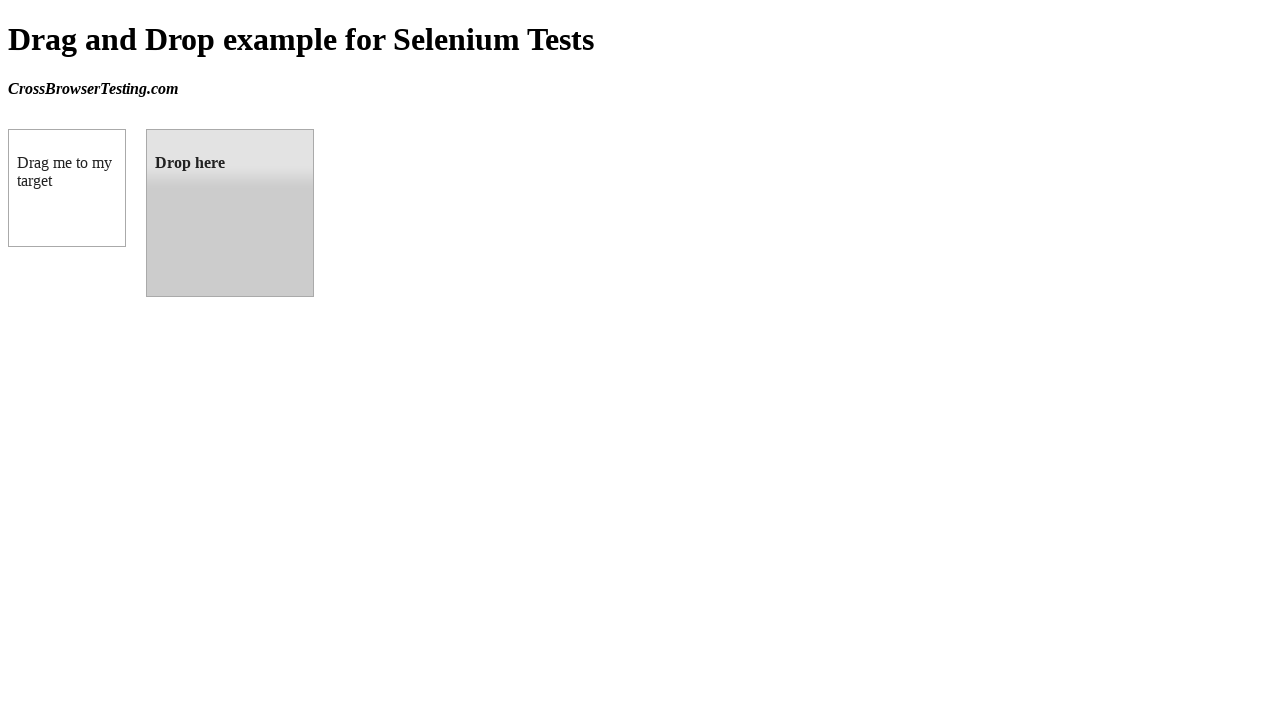

Located source element (draggable box)
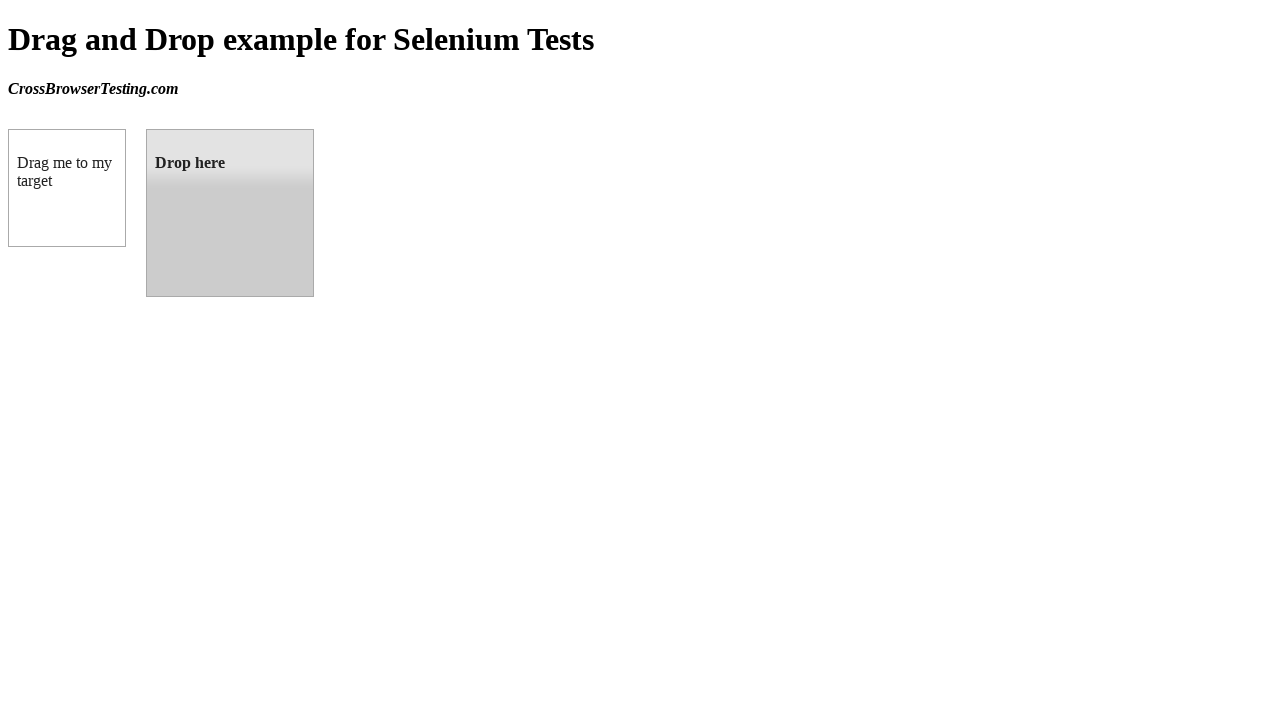

Located target element (droppable box)
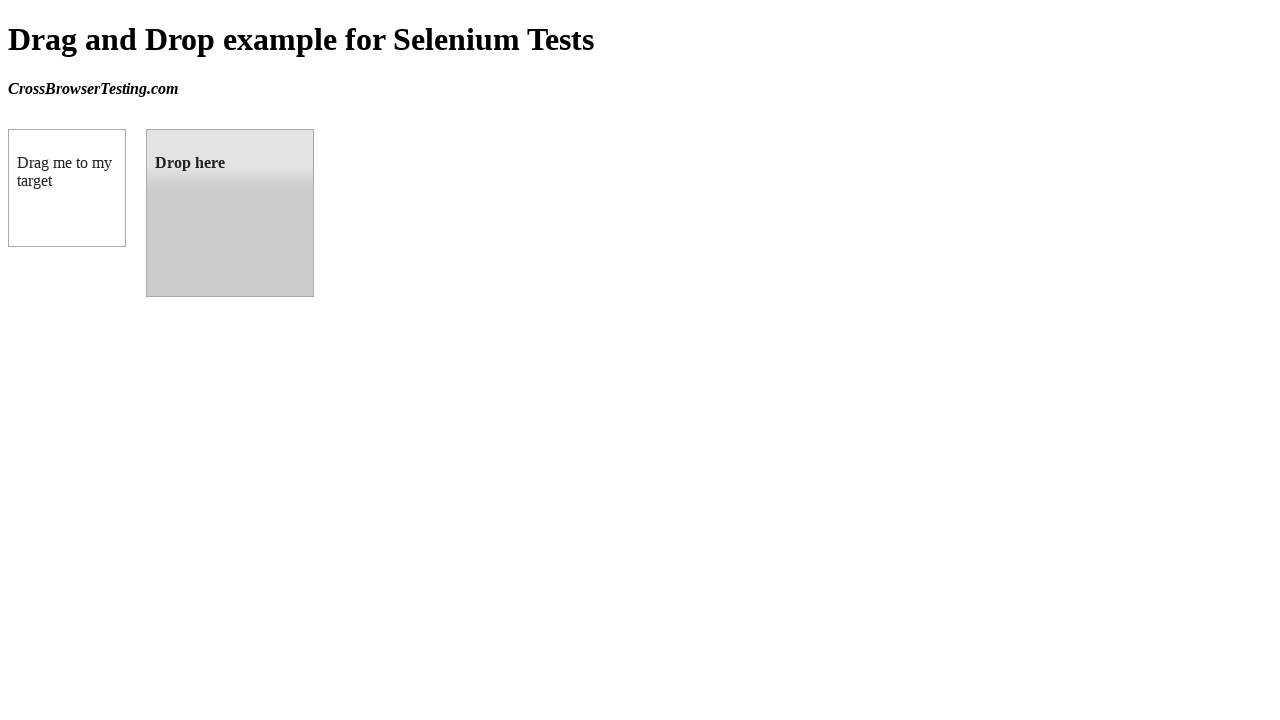

Calculated source element center position: (67, 188)
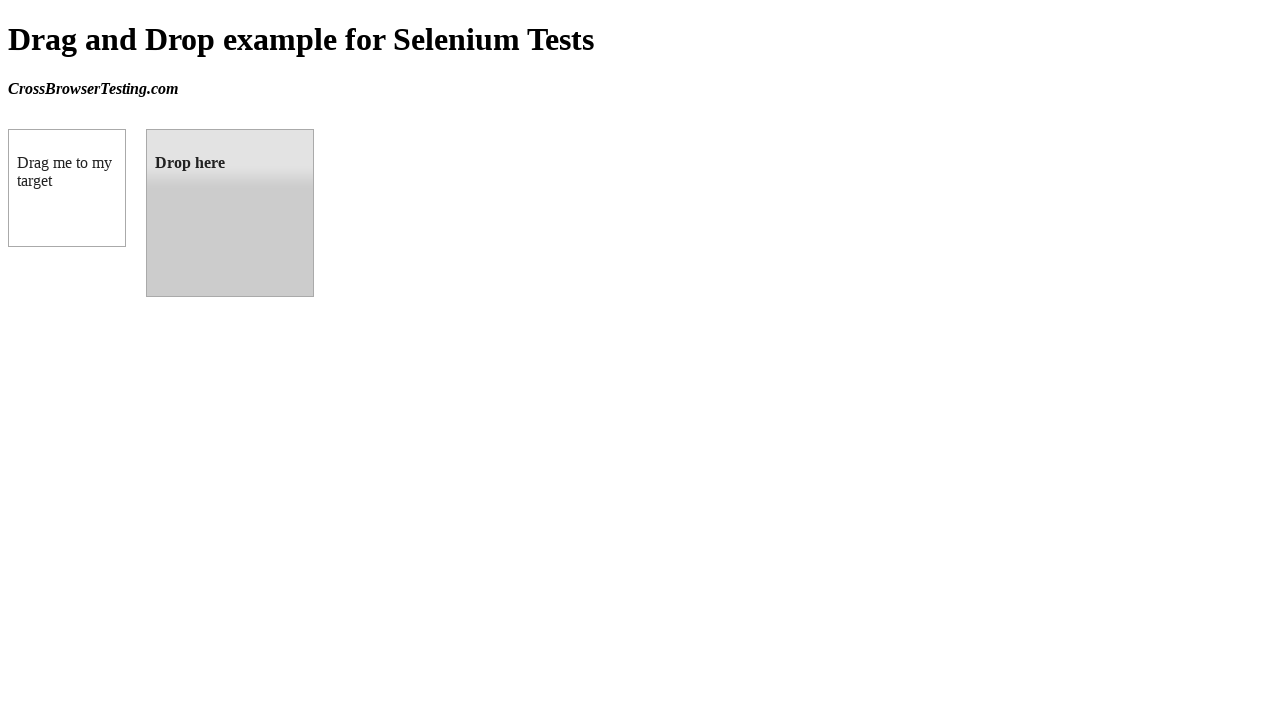

Moved mouse to source element center at (67, 188)
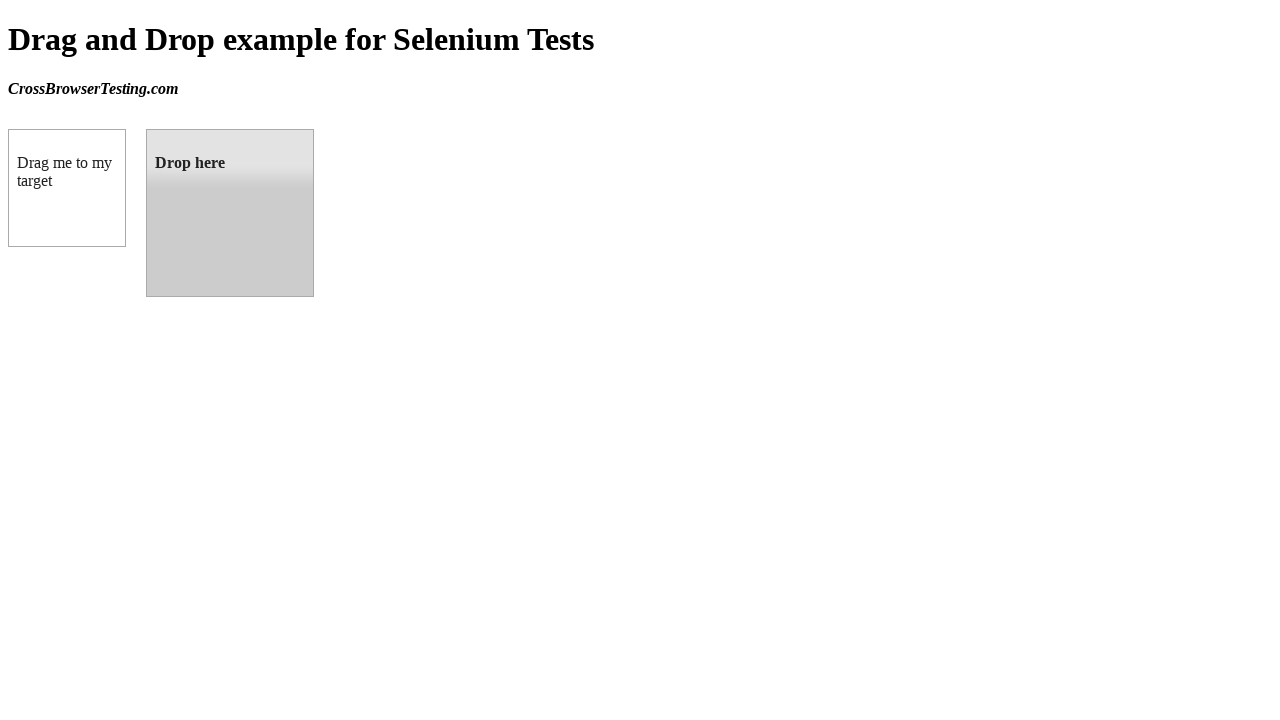

Performed mouse down (click and hold) on source element at (67, 188)
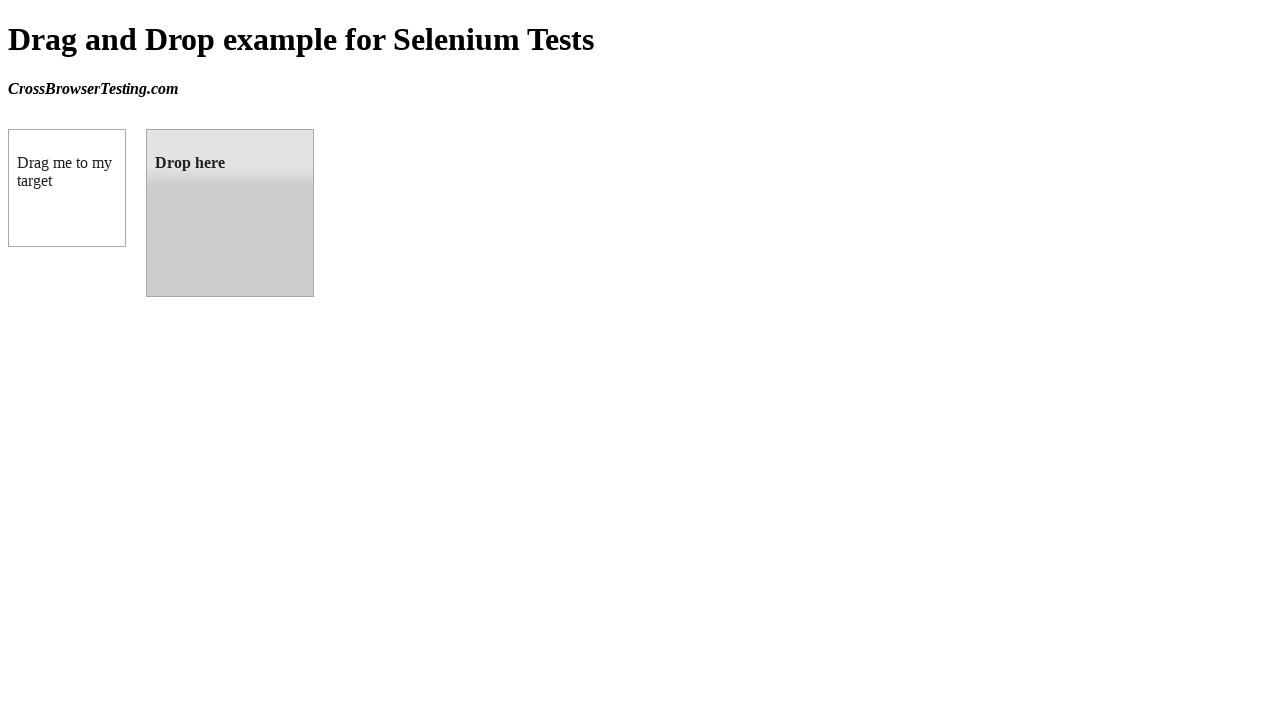

Calculated target element center position: (230, 213)
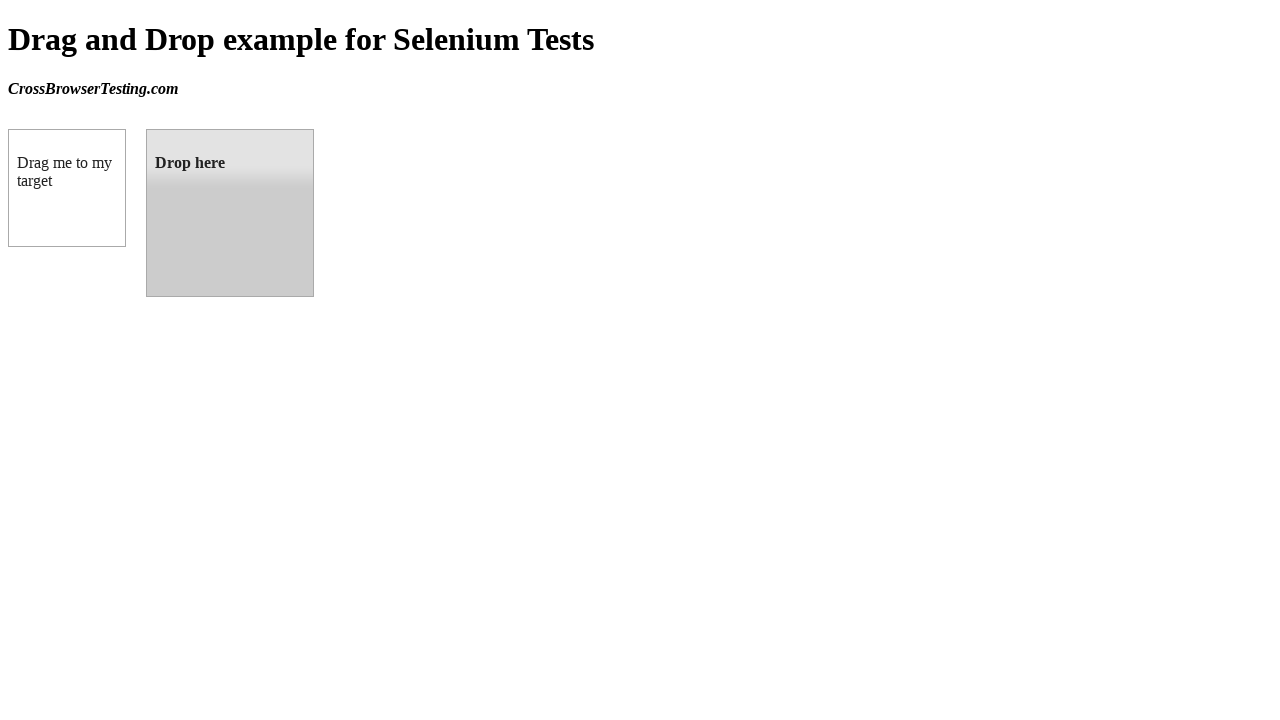

Moved mouse to target element center while holding button down at (230, 213)
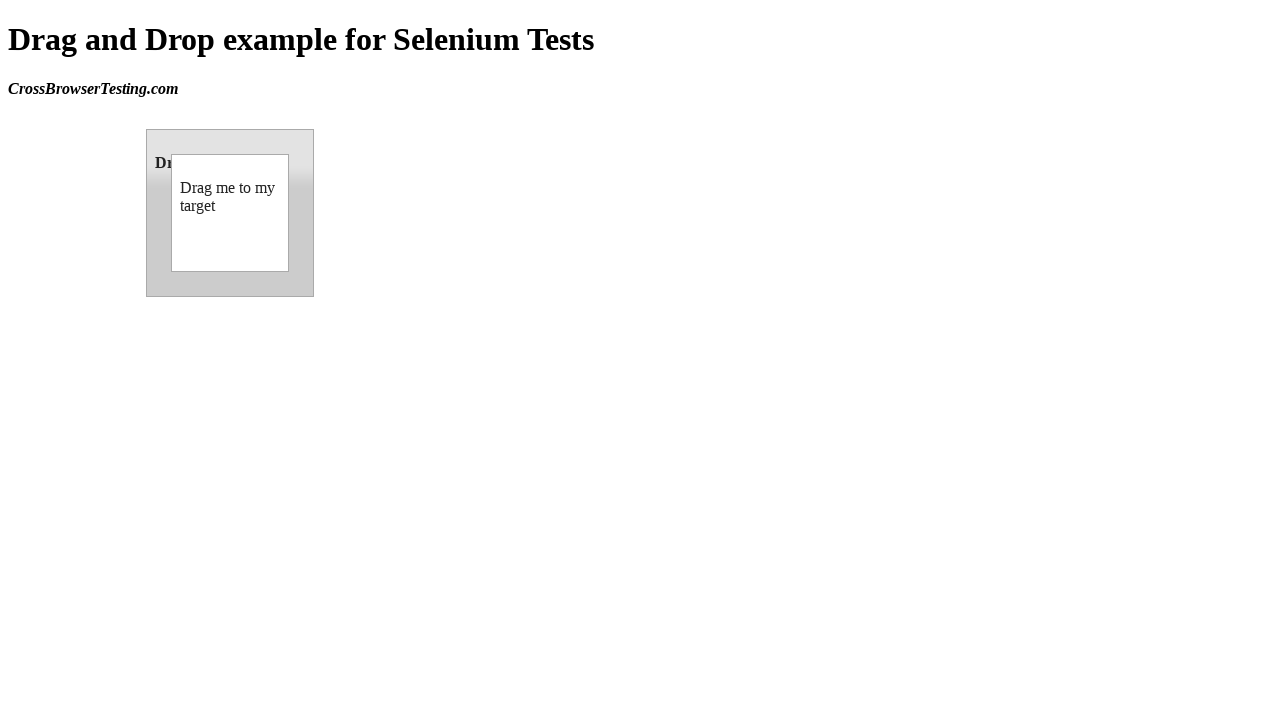

Released mouse button to complete drag and drop at (230, 213)
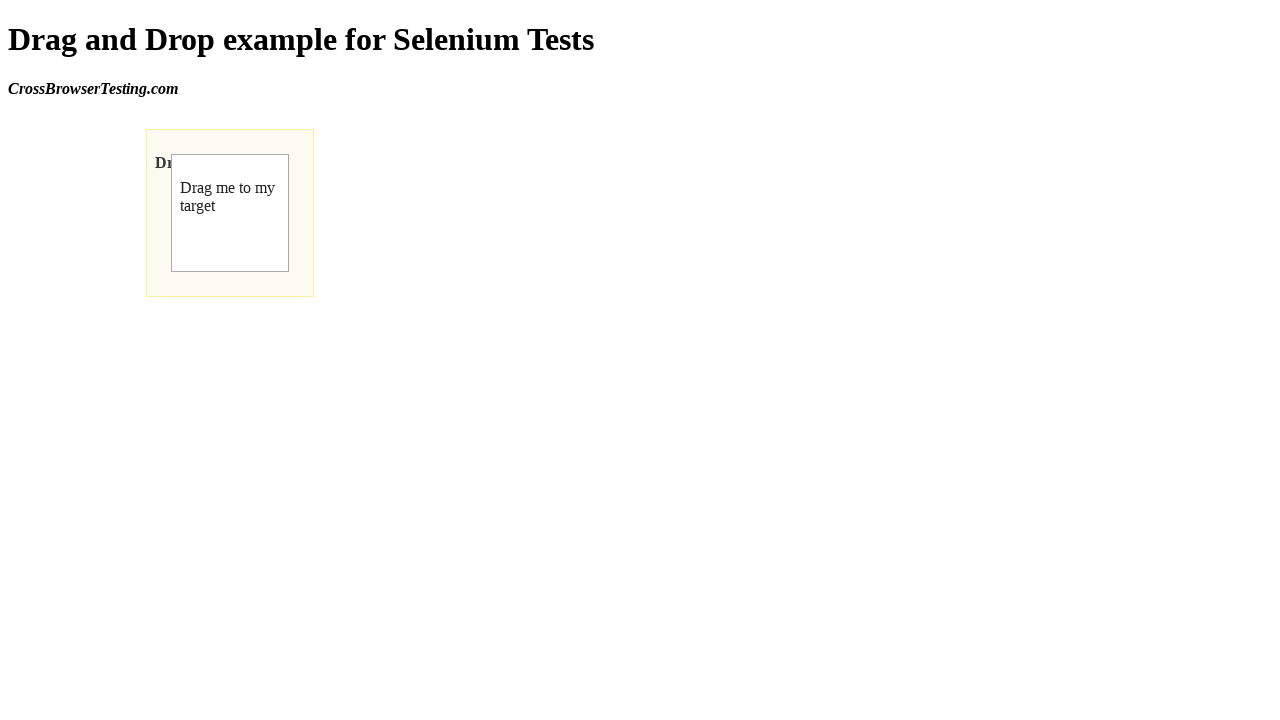

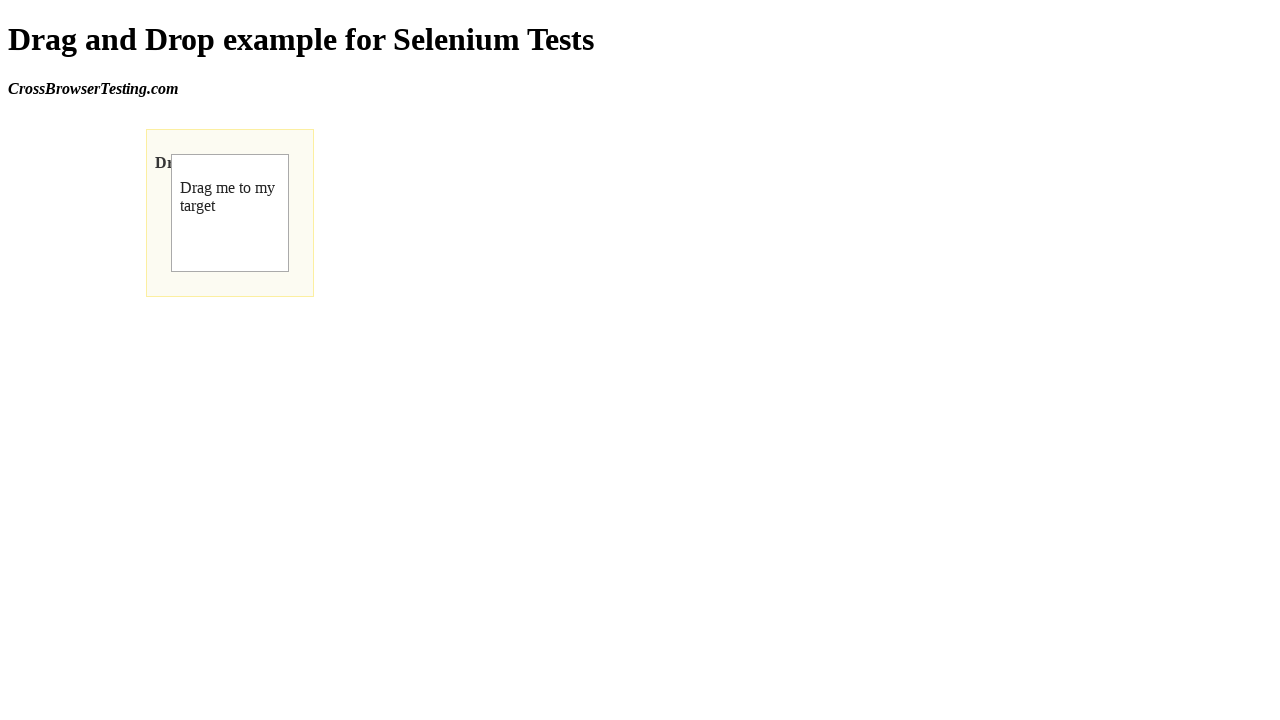